Tests nested iframe interaction by clicking on an "Iframe with in an Iframe" tab, switching into a parent iframe, then switching into a nested child iframe, and filling an input field with text.

Starting URL: http://demo.automationtesting.in/Frames.html

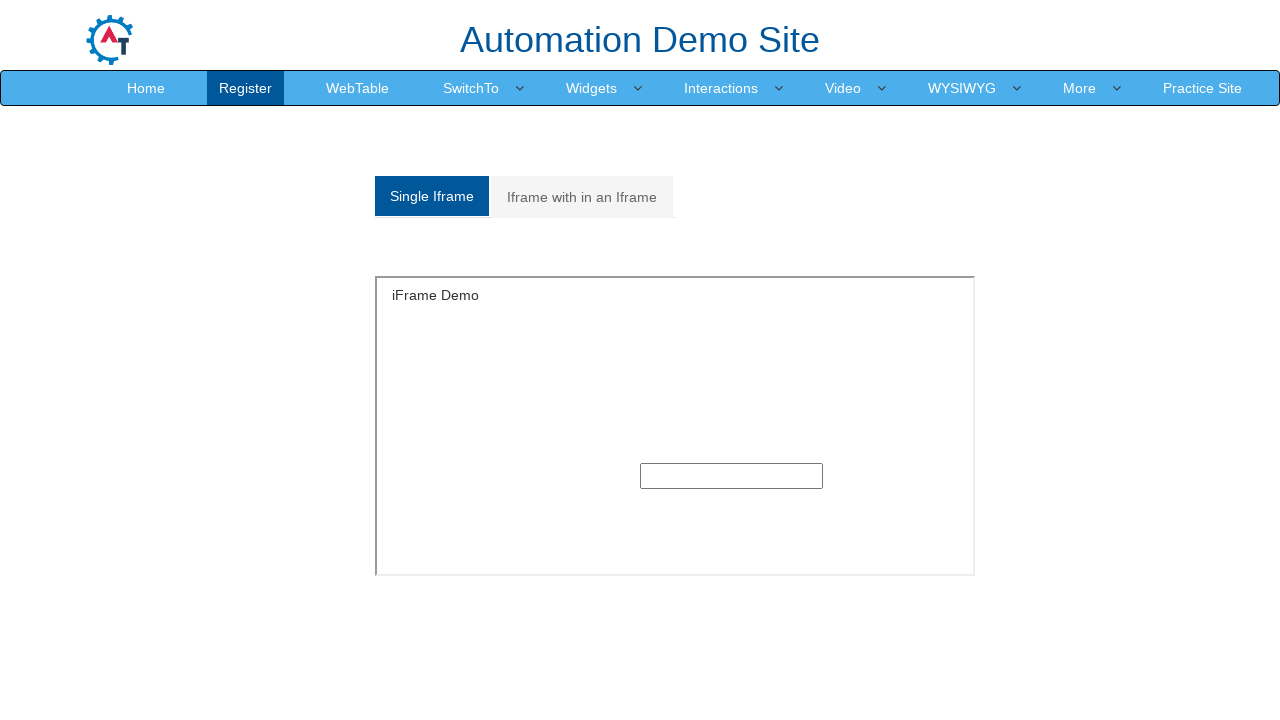

Clicked on 'Iframe with in an Iframe' tab at (582, 197) on xpath=//a[text()='Iframe with in an Iframe']
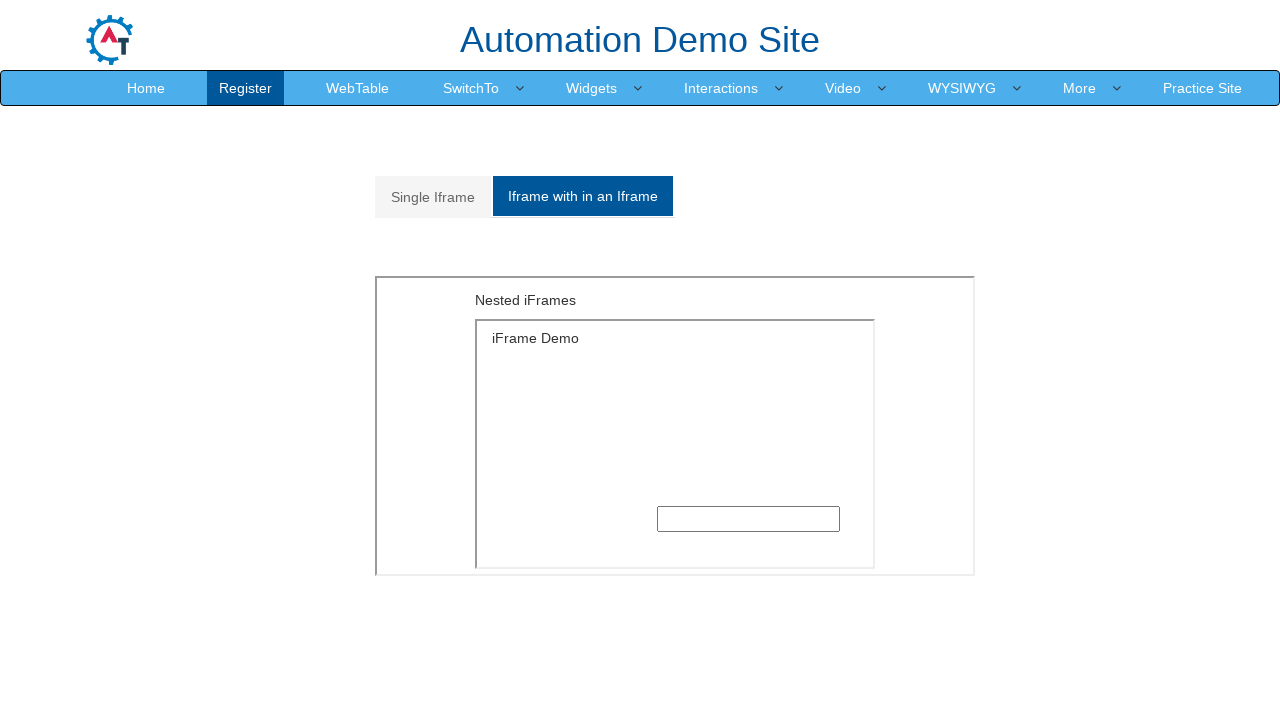

Located outer iframe with id '#Multiple'
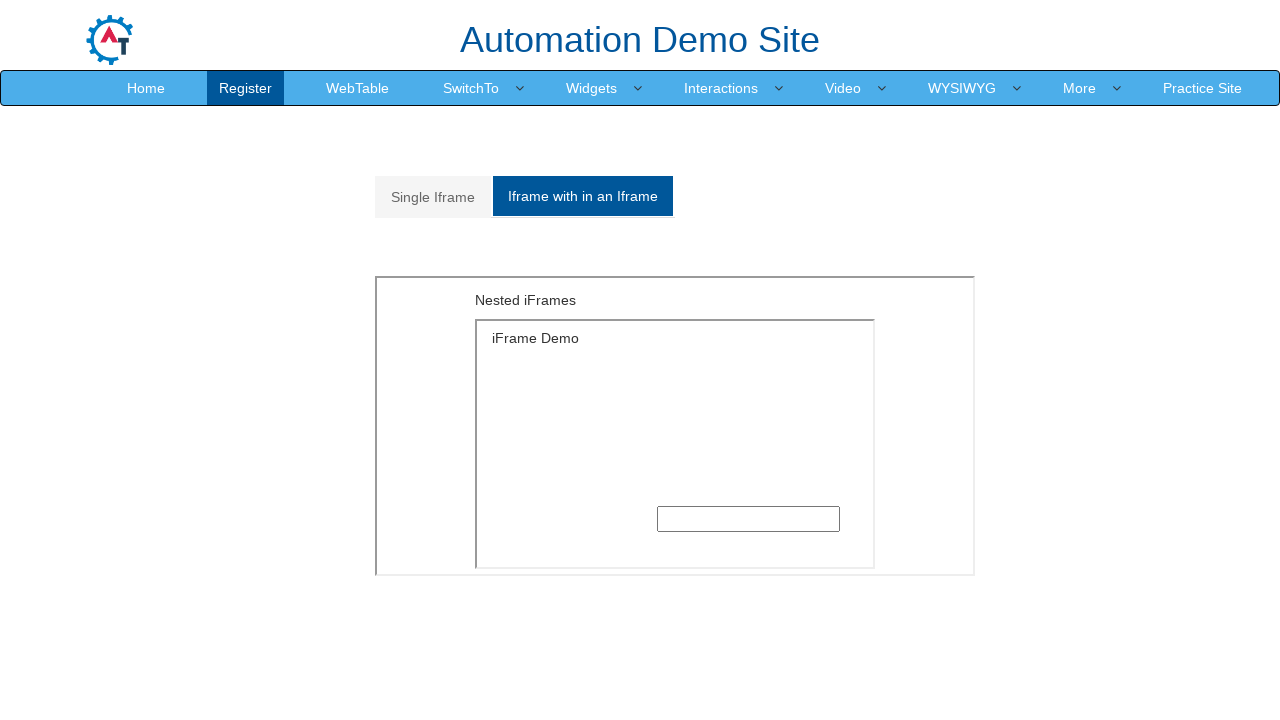

Located inner nested iframe within outer iframe
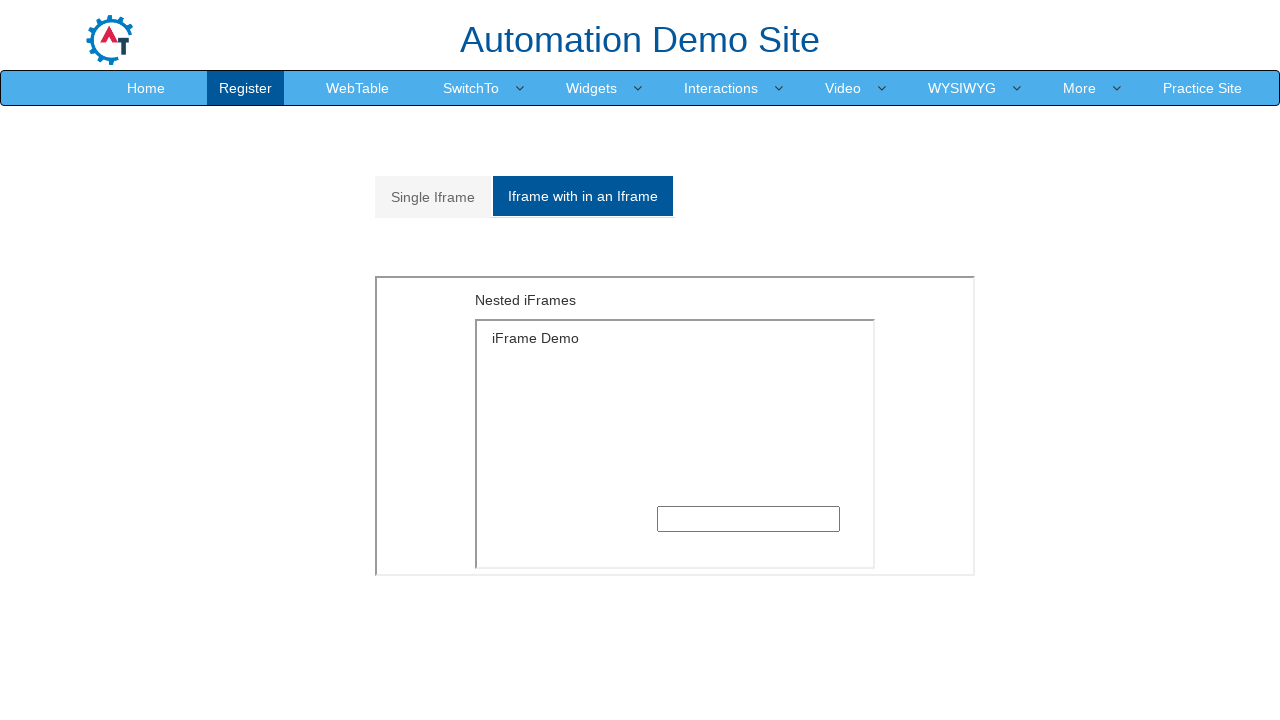

Filled input field in nested iframe with 'sneha' on #Multiple iframe >> nth=0 >> internal:control=enter-frame >> iframe >> nth=0 >> 
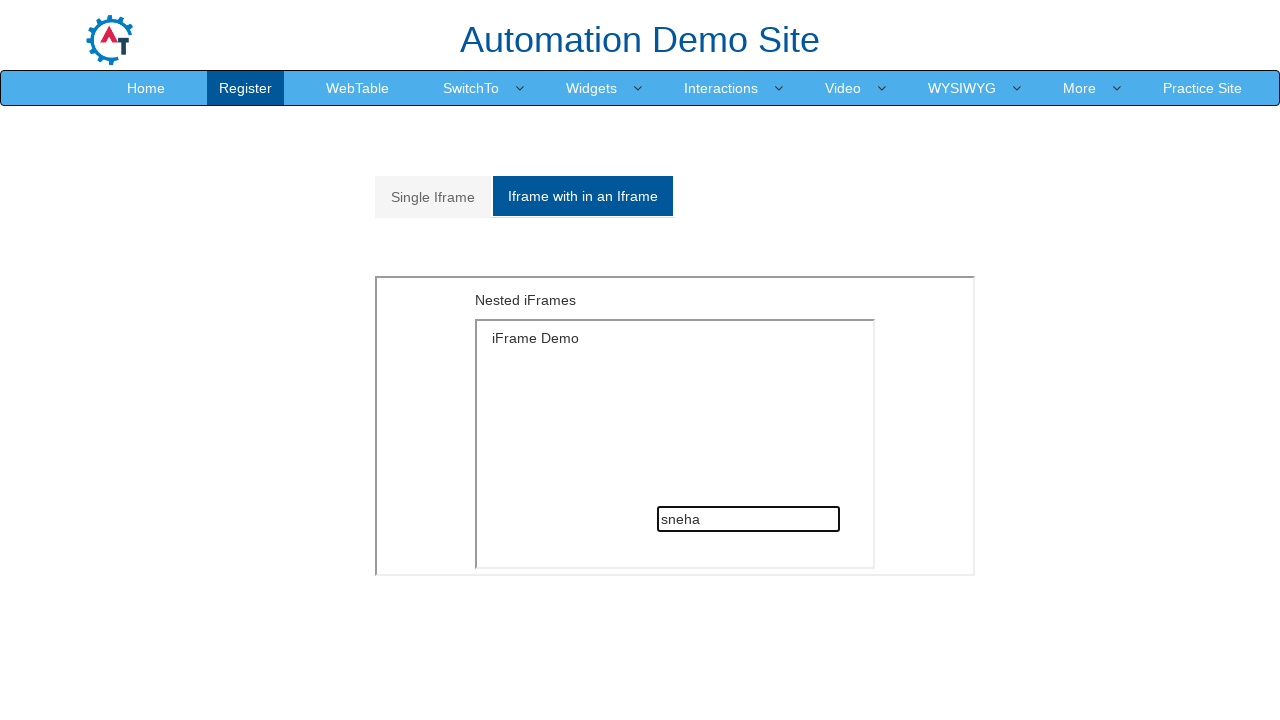

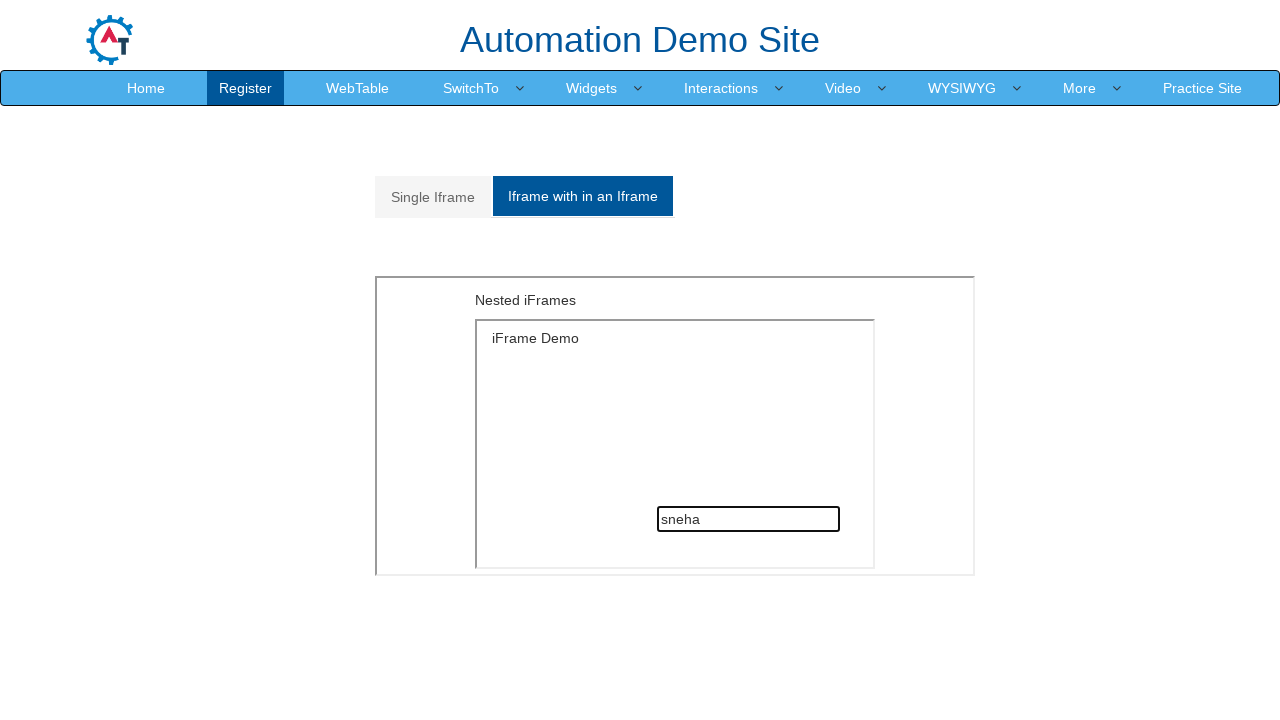